Tests that the todo counter displays the correct number of items as todos are added

Starting URL: https://demo.playwright.dev/todomvc

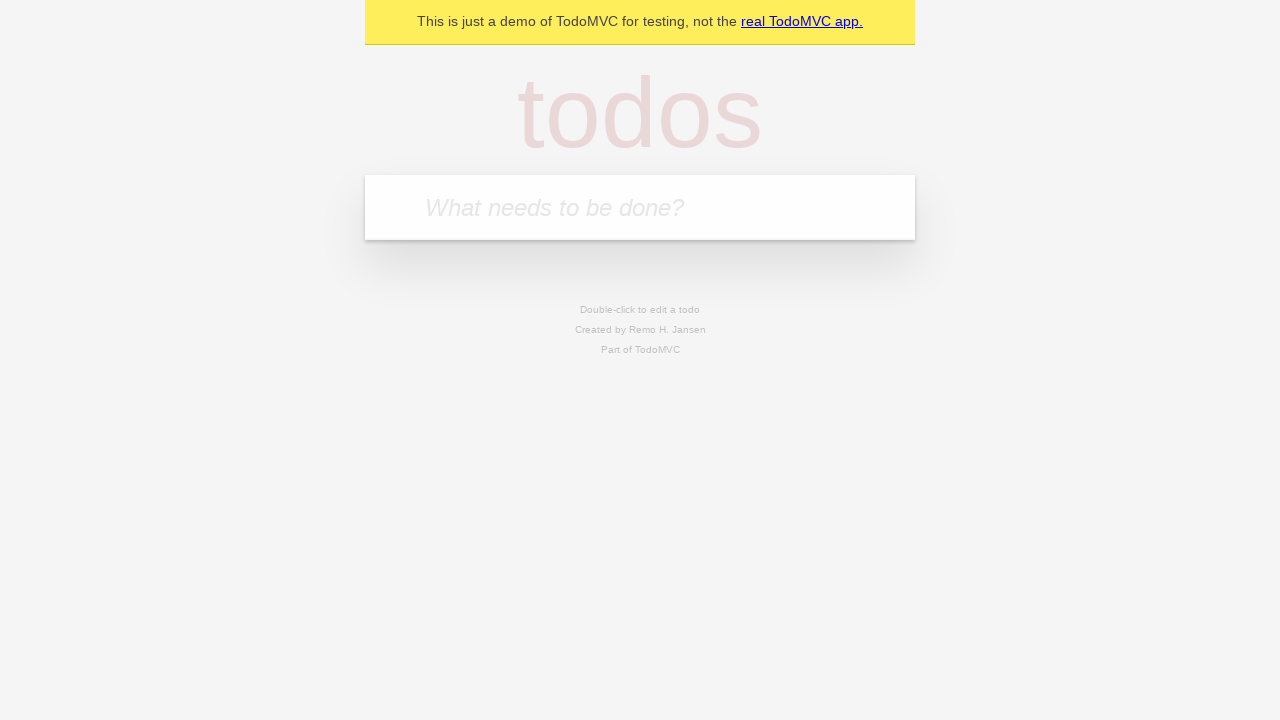

Filled todo input with 'buy some cheese' on internal:attr=[placeholder="What needs to be done?"i]
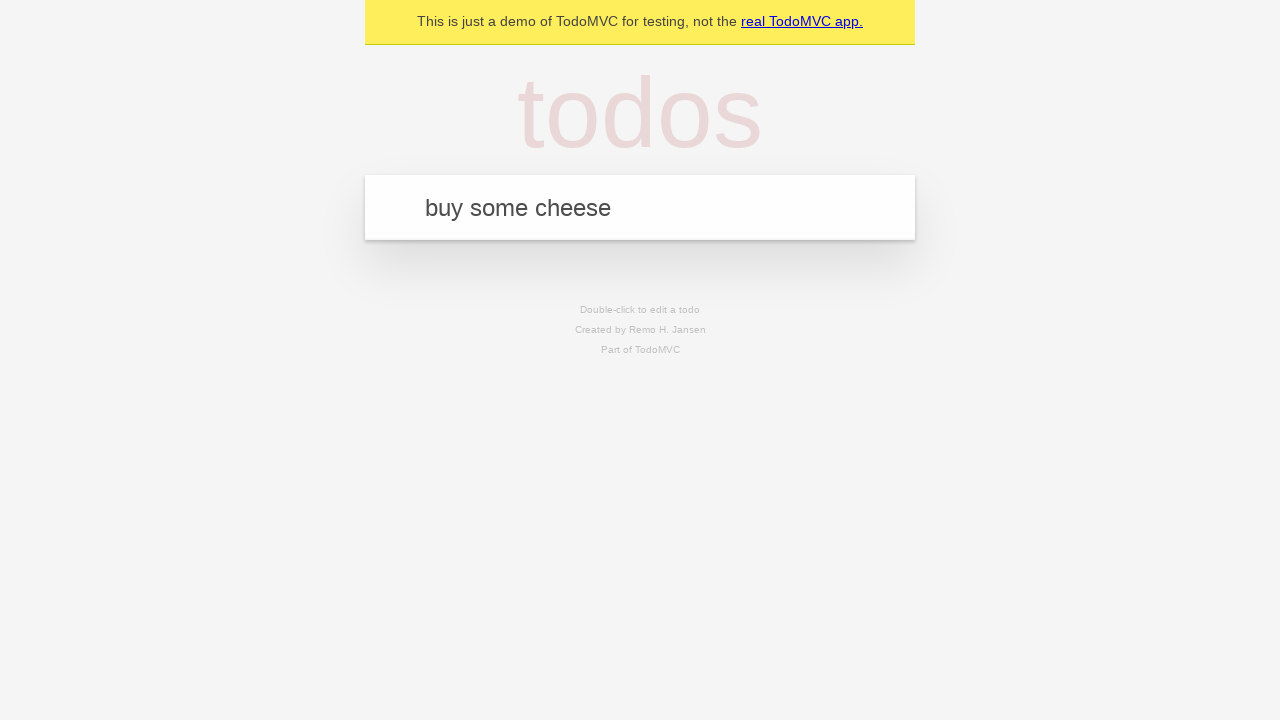

Pressed Enter to add first todo item on internal:attr=[placeholder="What needs to be done?"i]
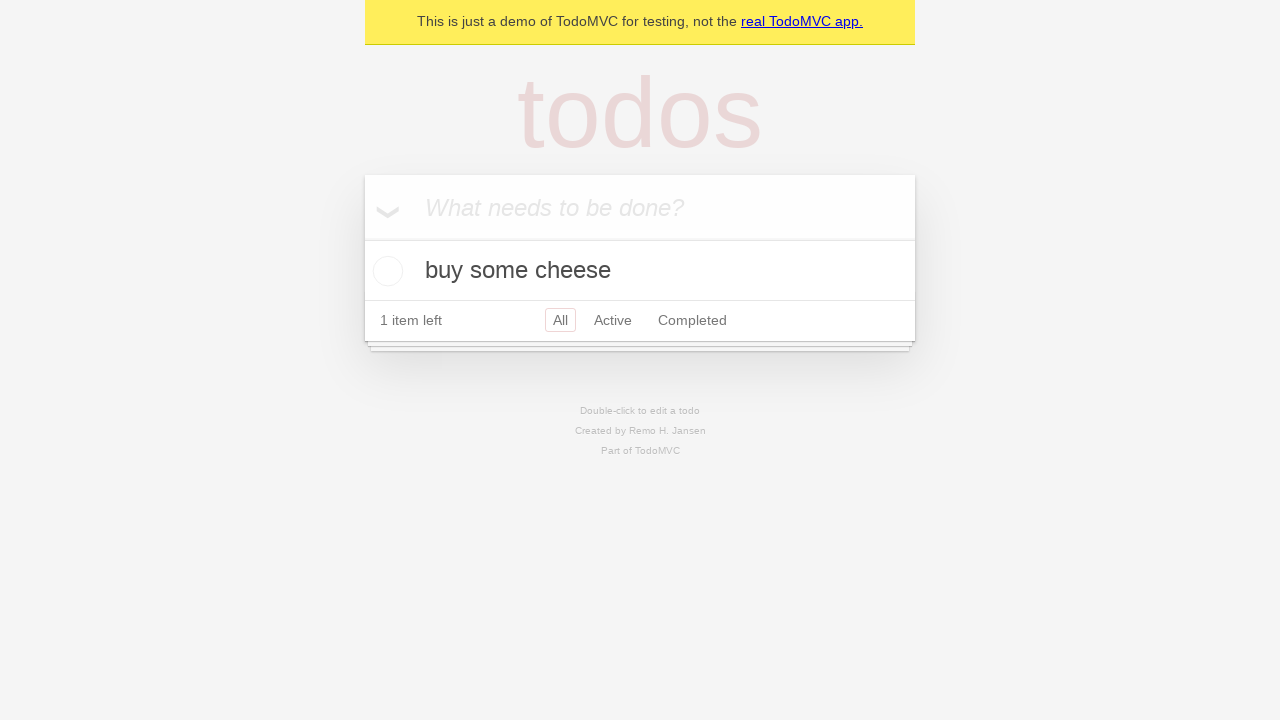

Todo counter appeared showing 1 item
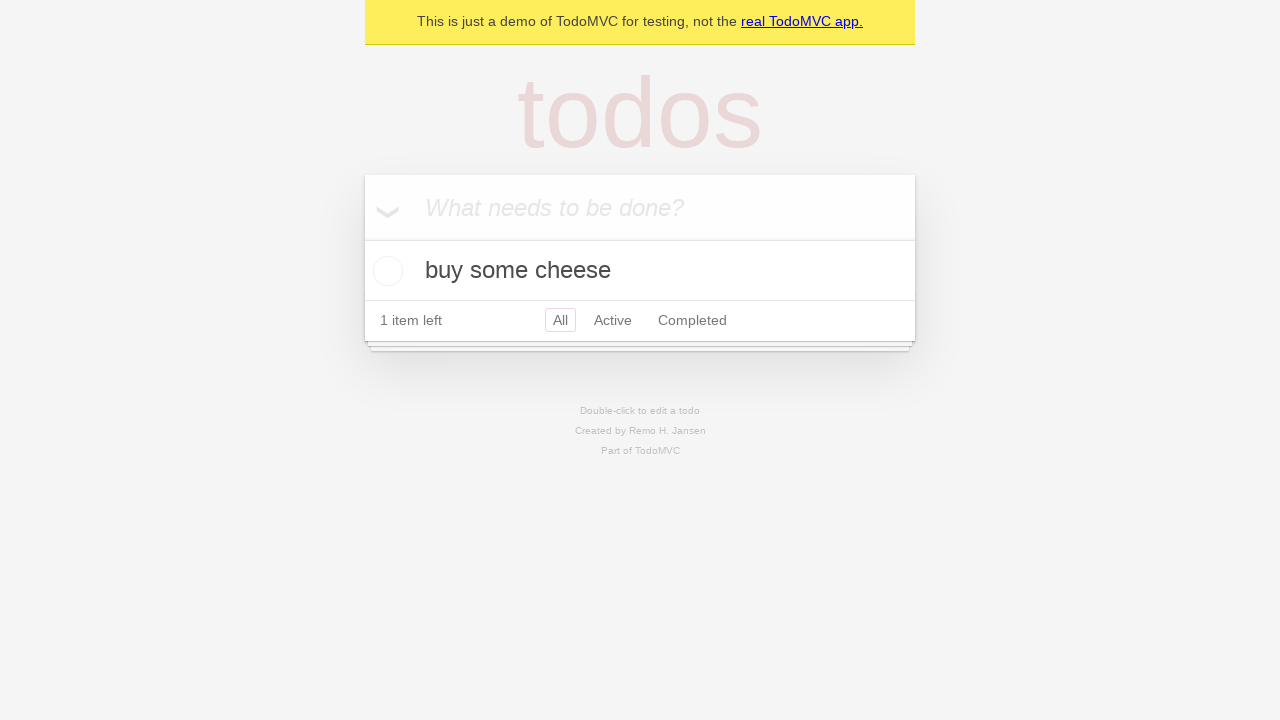

Filled todo input with 'feed the cat' on internal:attr=[placeholder="What needs to be done?"i]
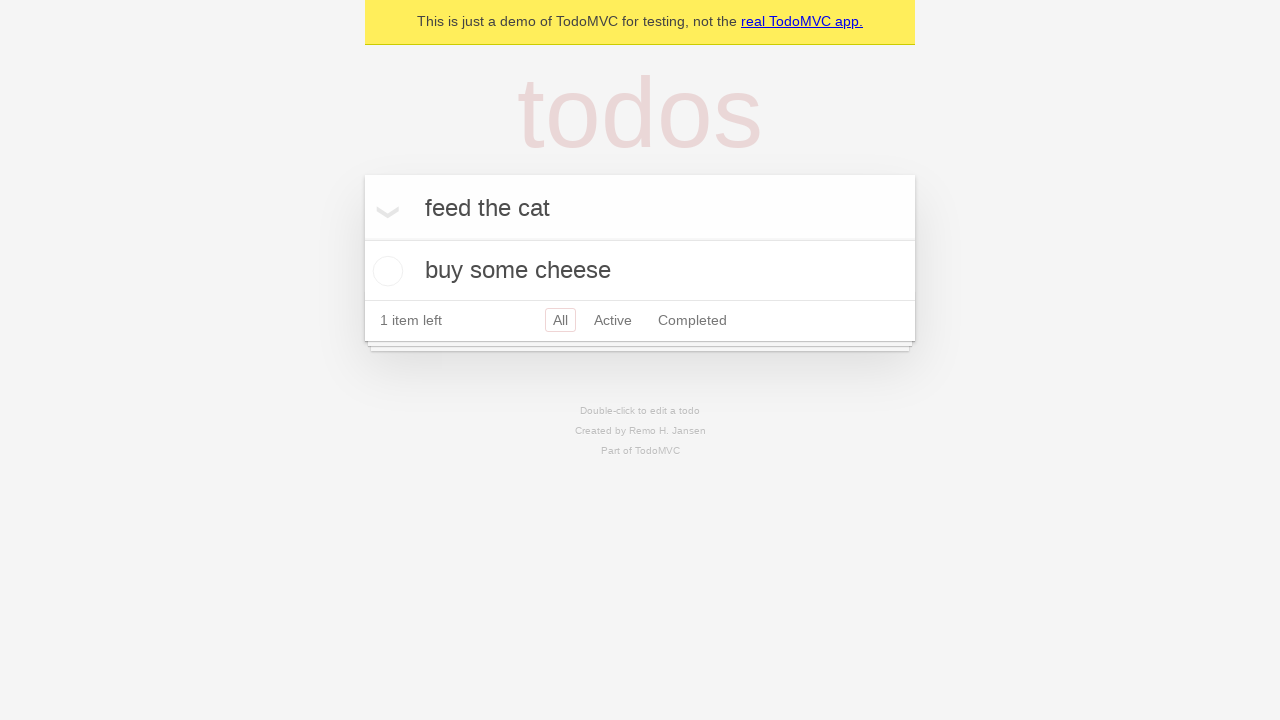

Pressed Enter to add second todo item on internal:attr=[placeholder="What needs to be done?"i]
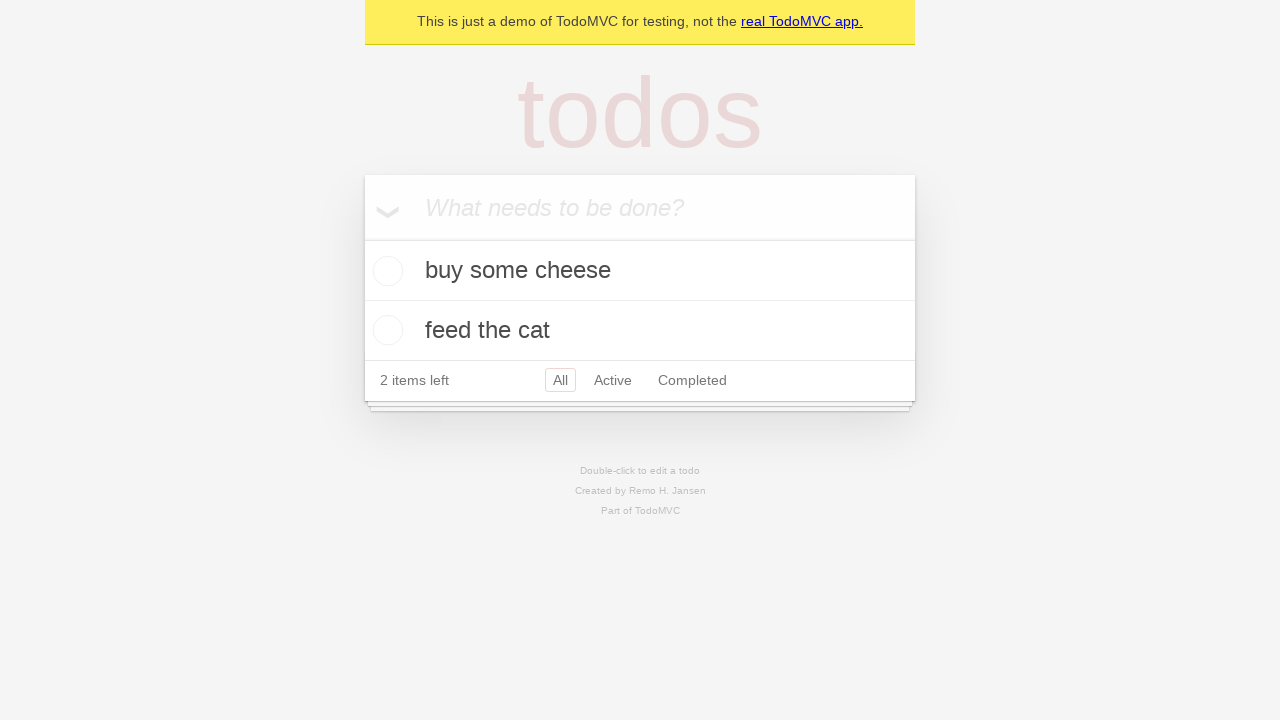

Todo counter updated to show 2 items
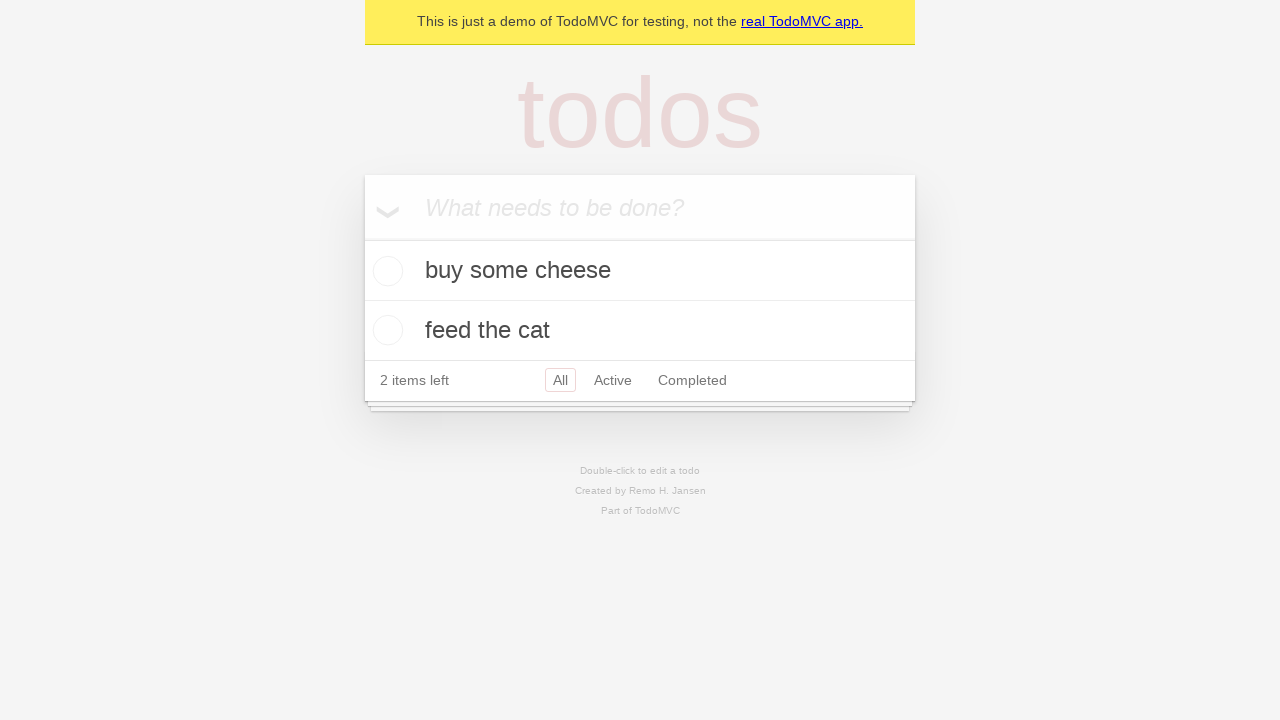

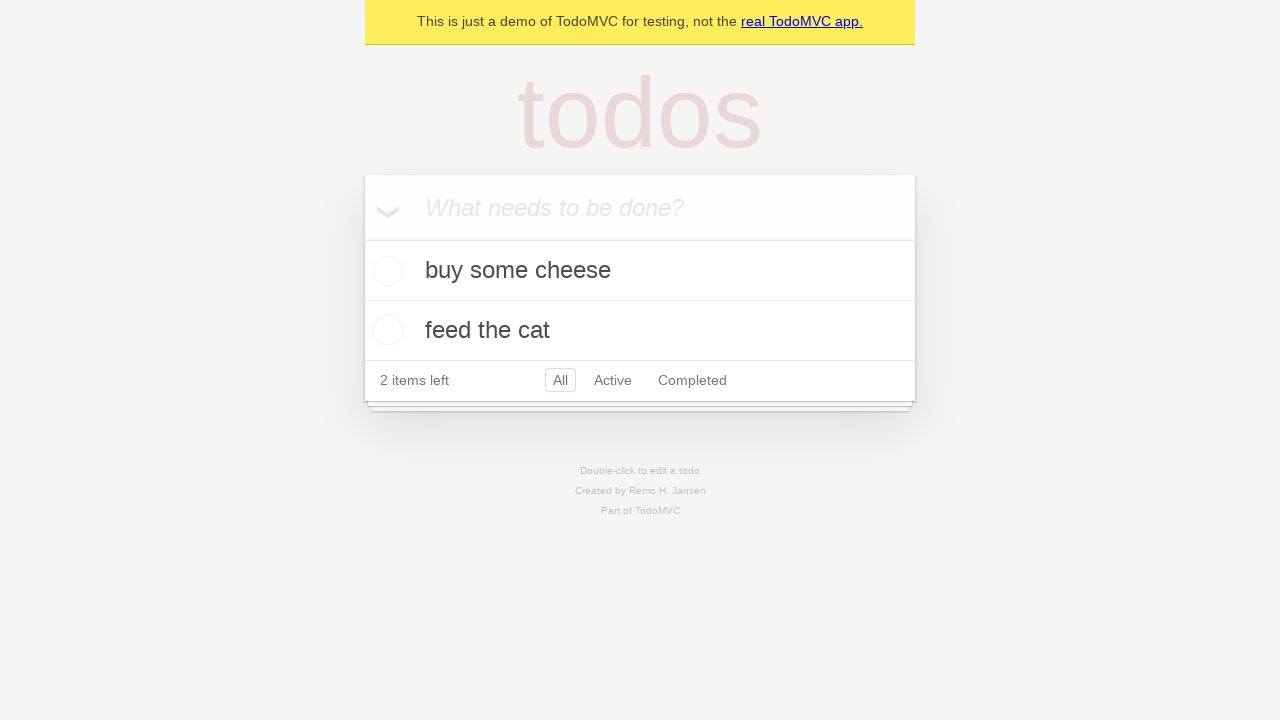